Tests a verification button by clicking it and checking if the success message appears

Starting URL: http://suninjuly.github.io/wait1.html

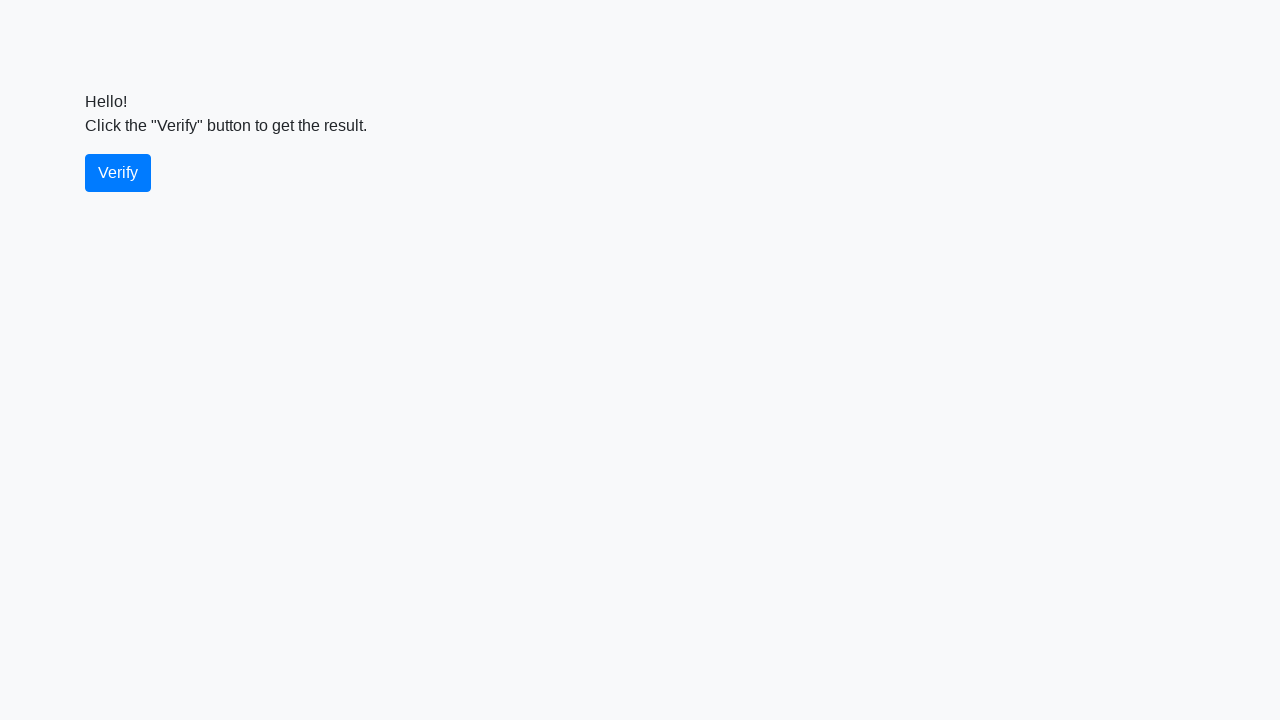

Clicked the verify button at (118, 173) on #verify
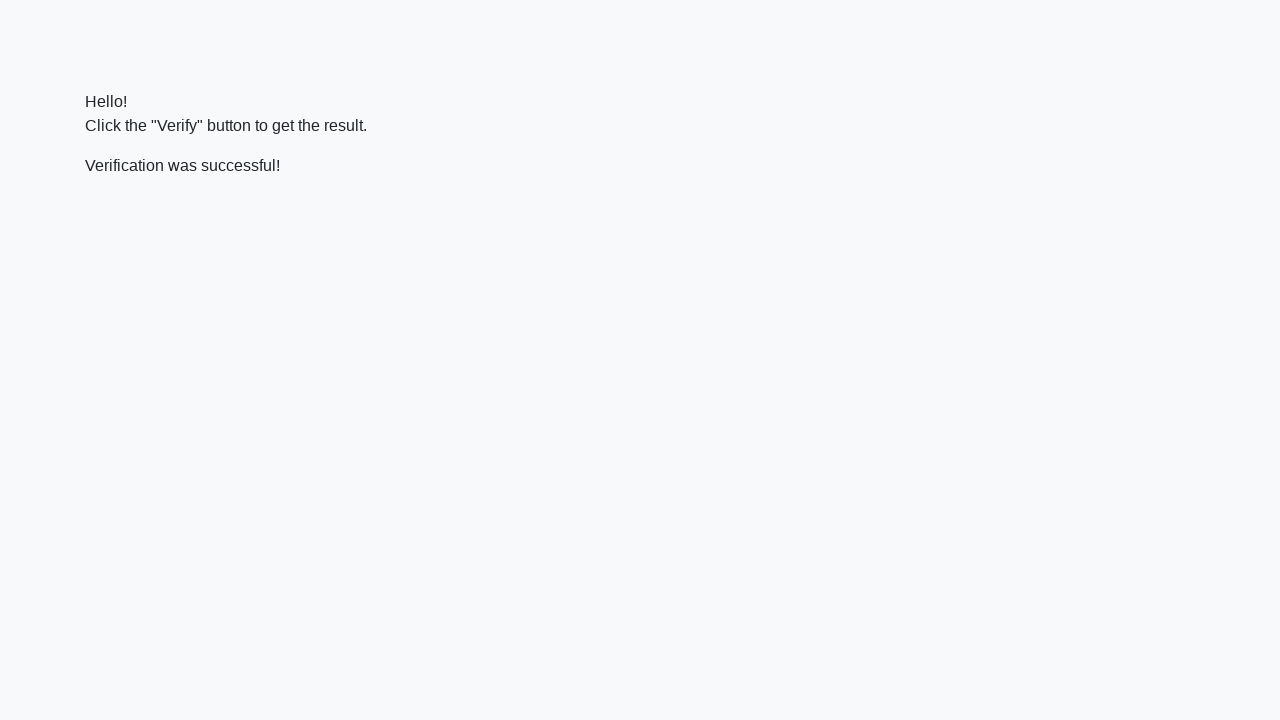

Verification message appeared
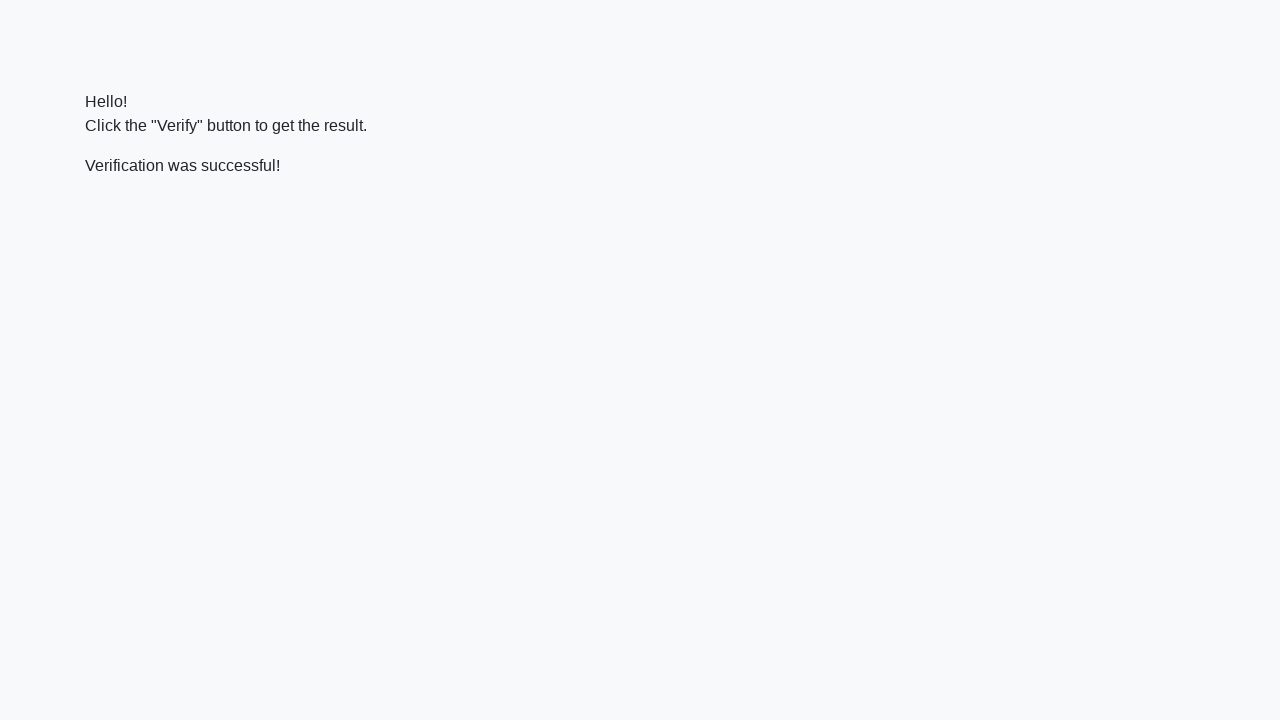

Located the verification message element
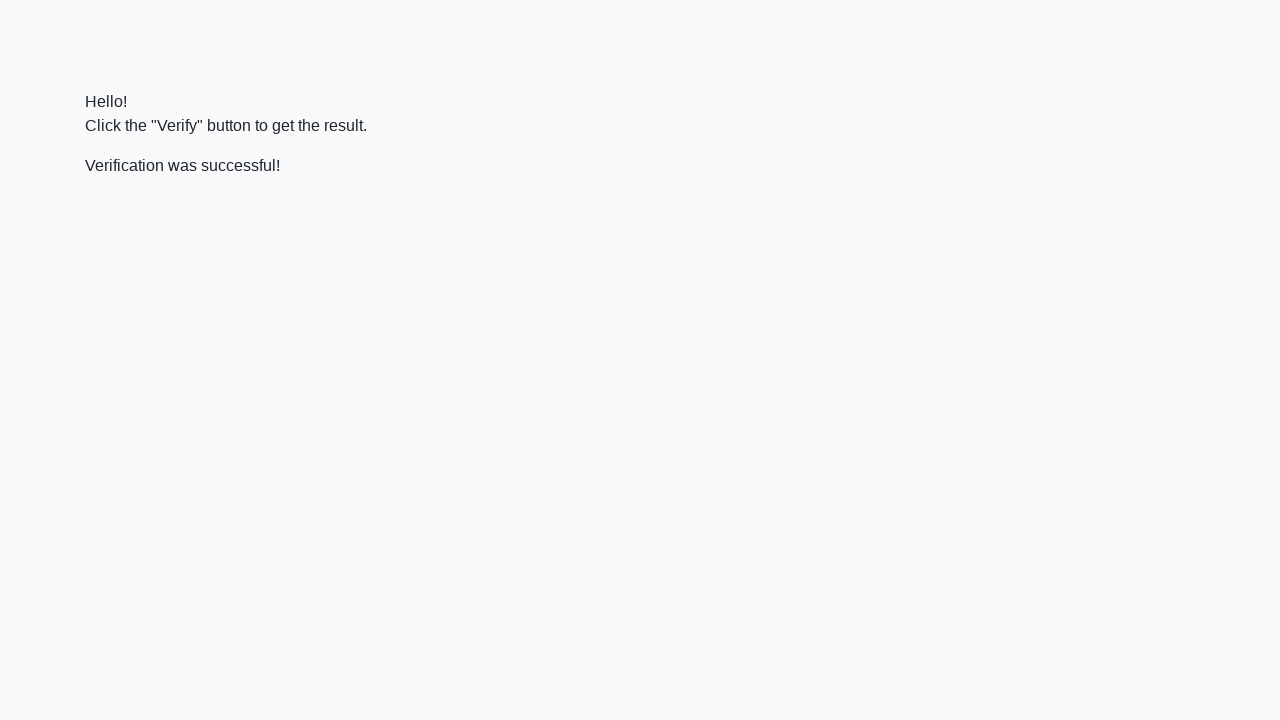

Retrieved verification message text
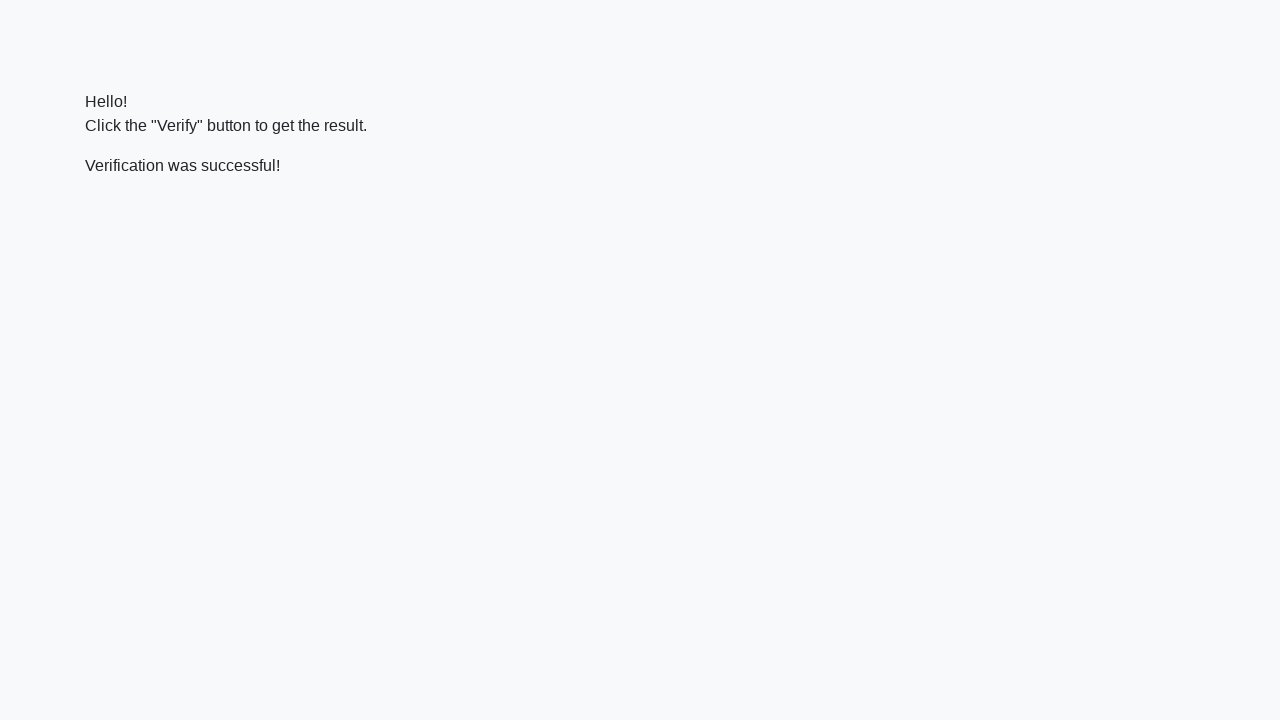

Verified that success message contains 'successful'
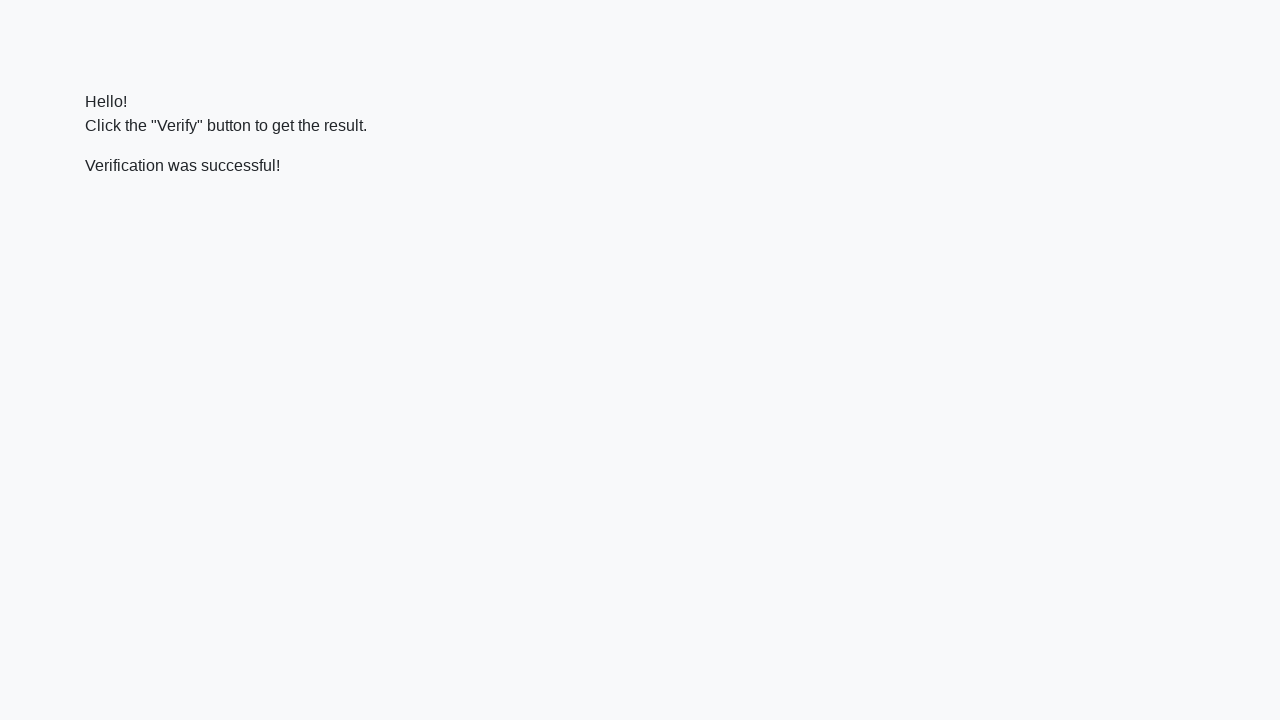

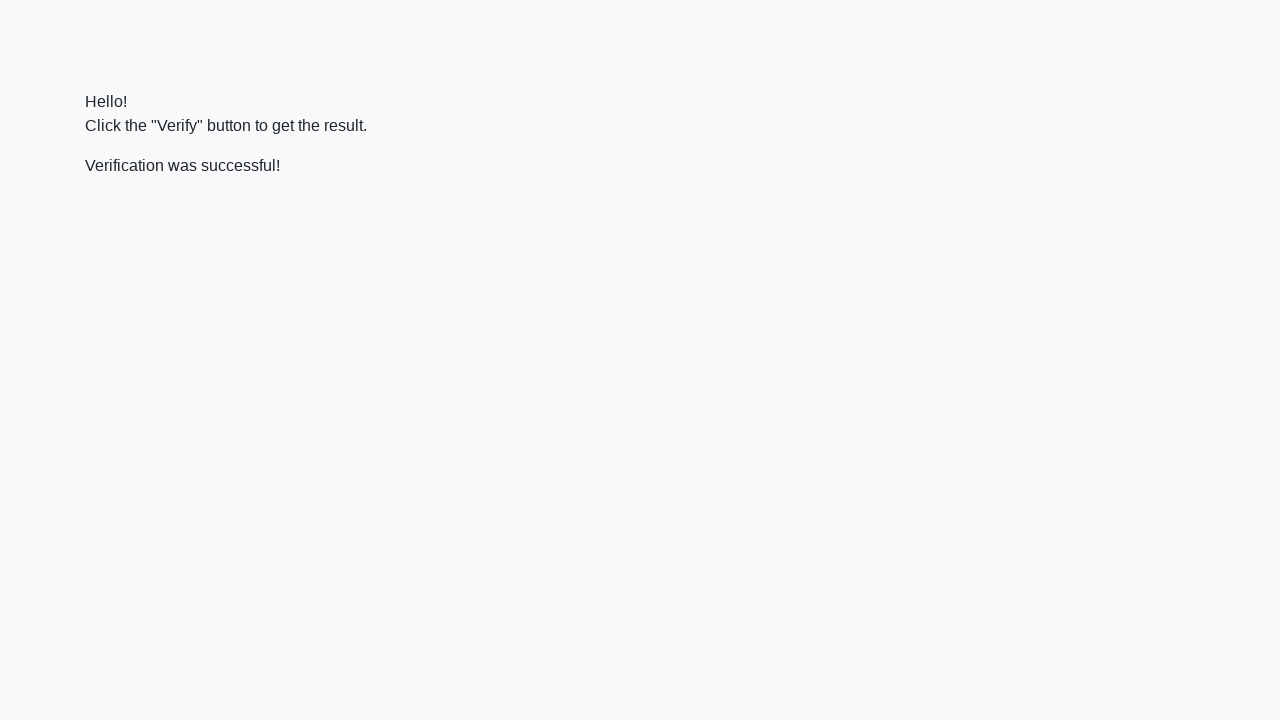